Tests e-commerce functionality by searching for products, adding items to cart based on specific criteria, and proceeding through checkout

Starting URL: https://rahulshettyacademy.com/seleniumPractise/#/

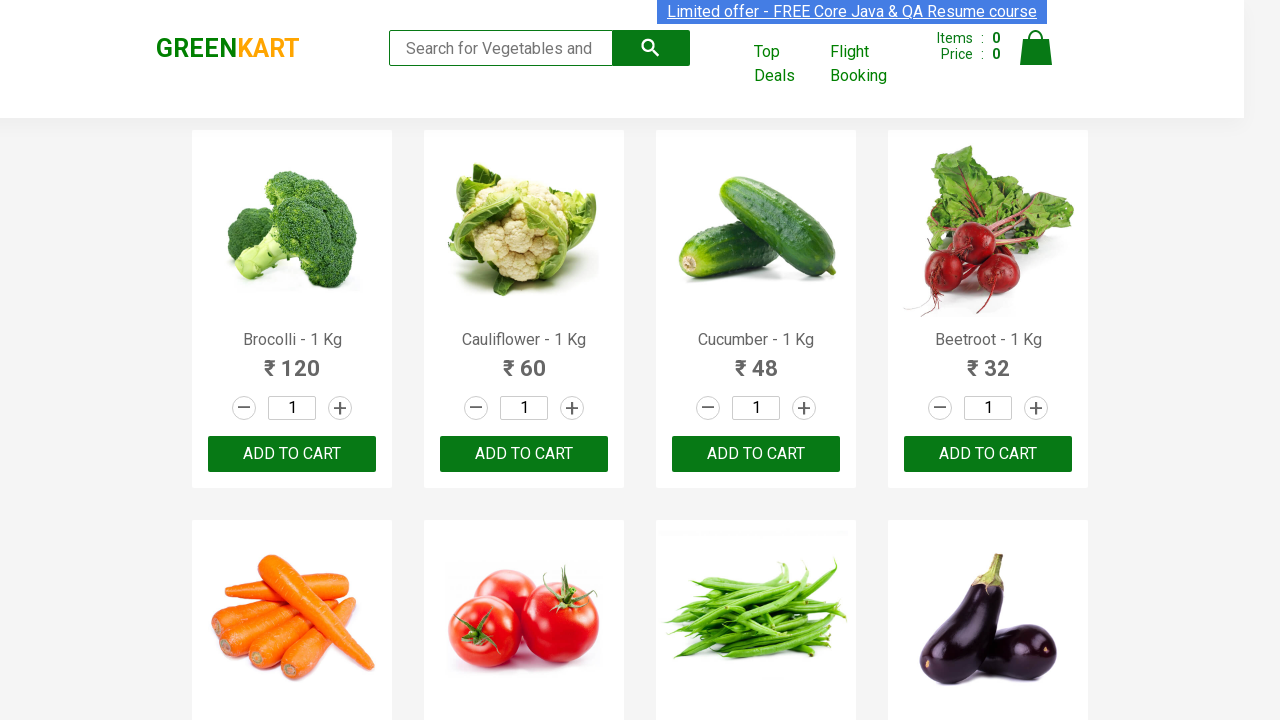

Filled search field with 'ca' to search for products on .search-keyword
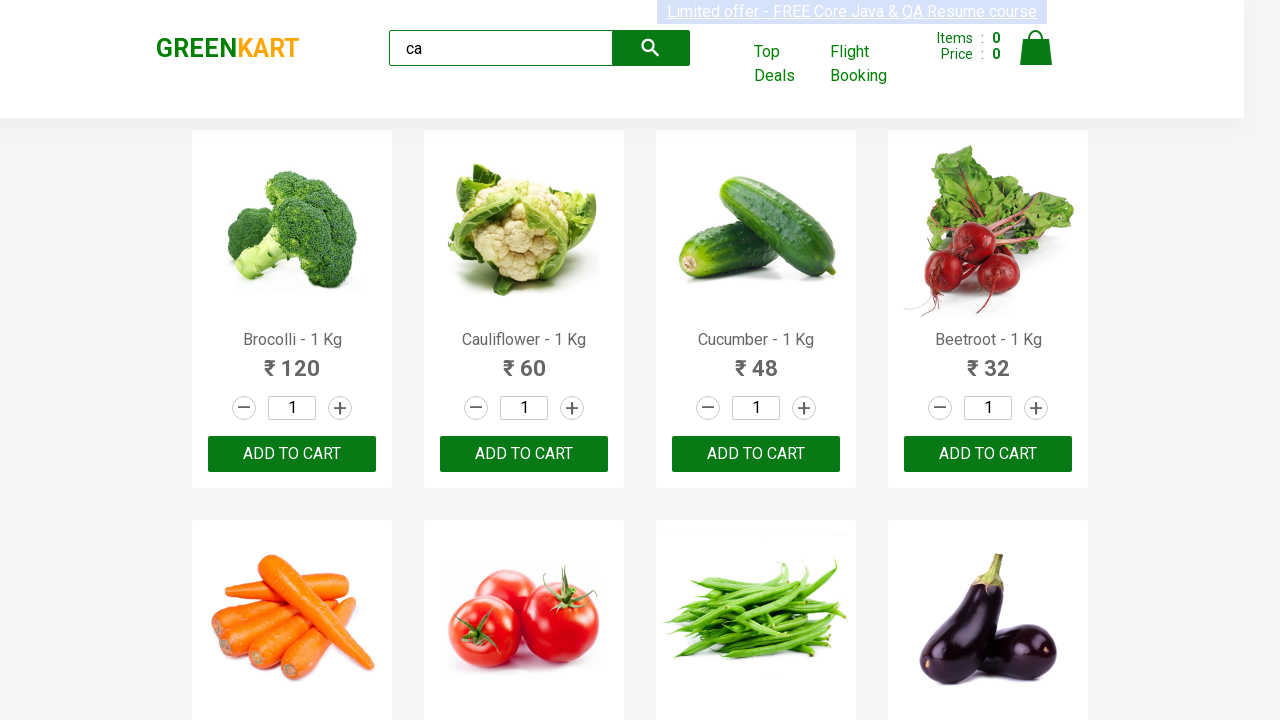

Waited 2 seconds for search results to filter
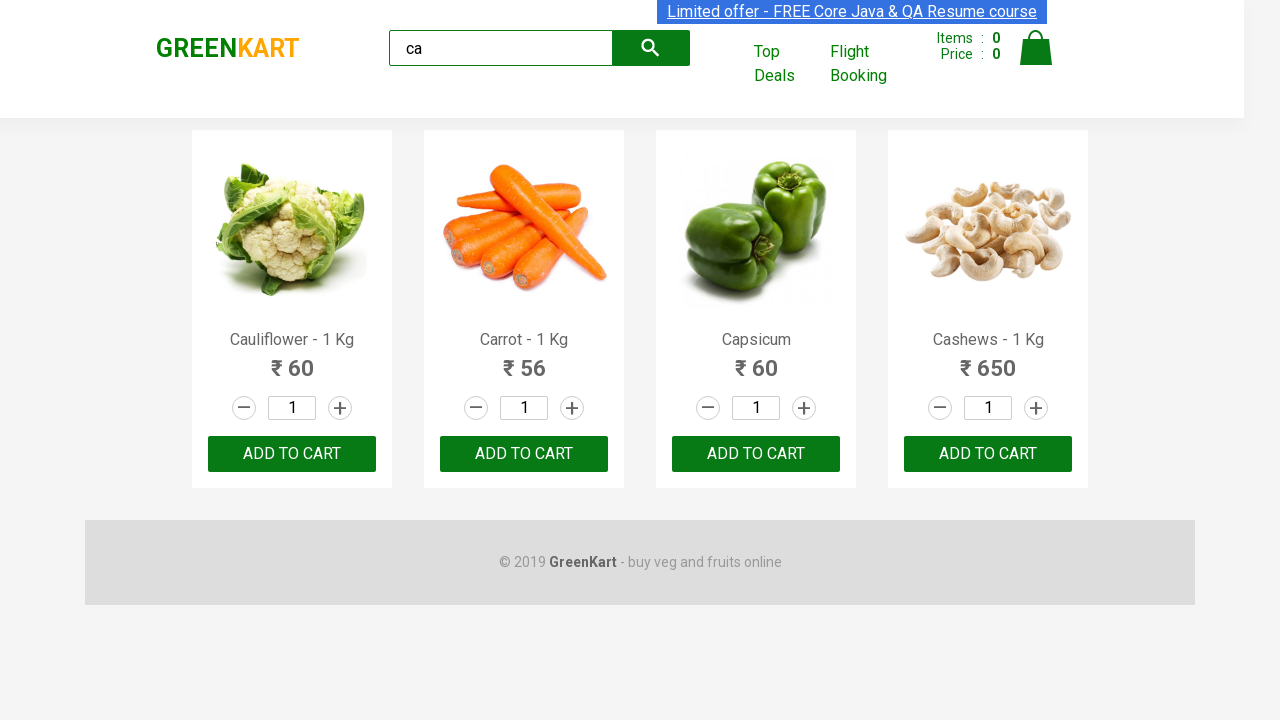

Clicked ADD TO CART button for the second product in search results at (524, 454) on .products .product >> nth=1 >> internal:text="ADD TO CART"i
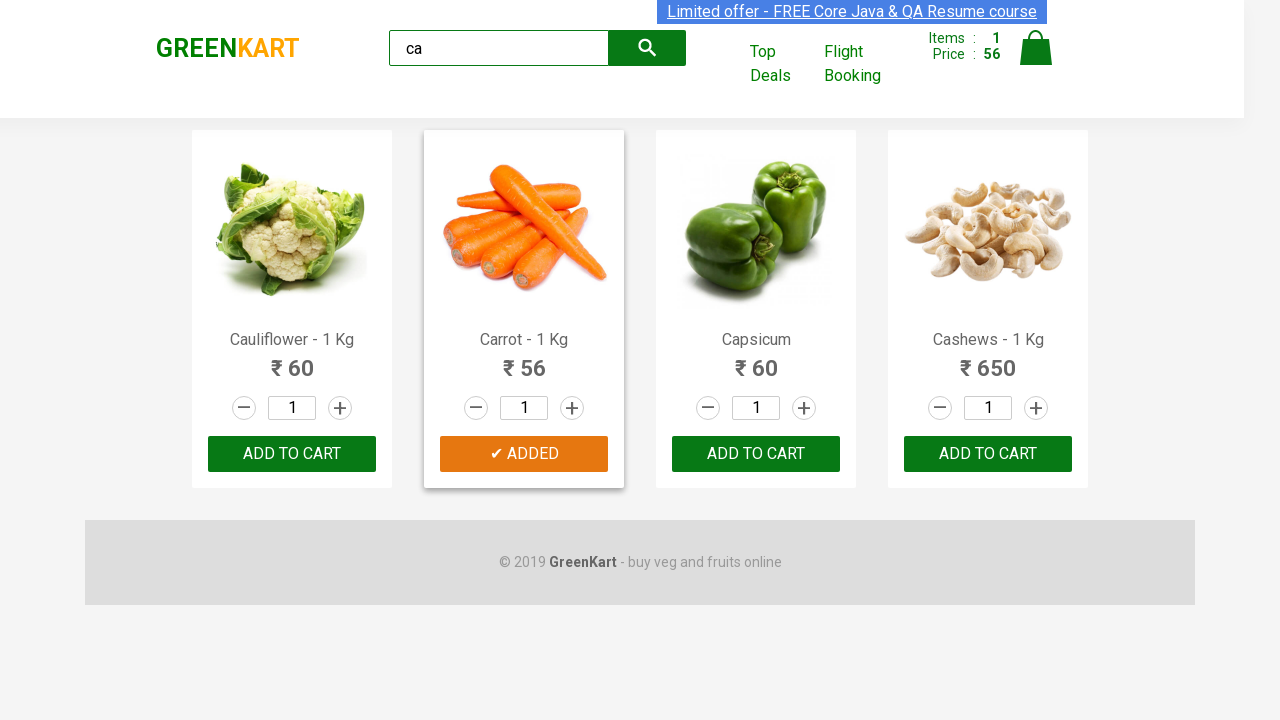

Found and clicked ADD TO CART button for Cashews product at (988, 454) on .products .product >> nth=3 >> button
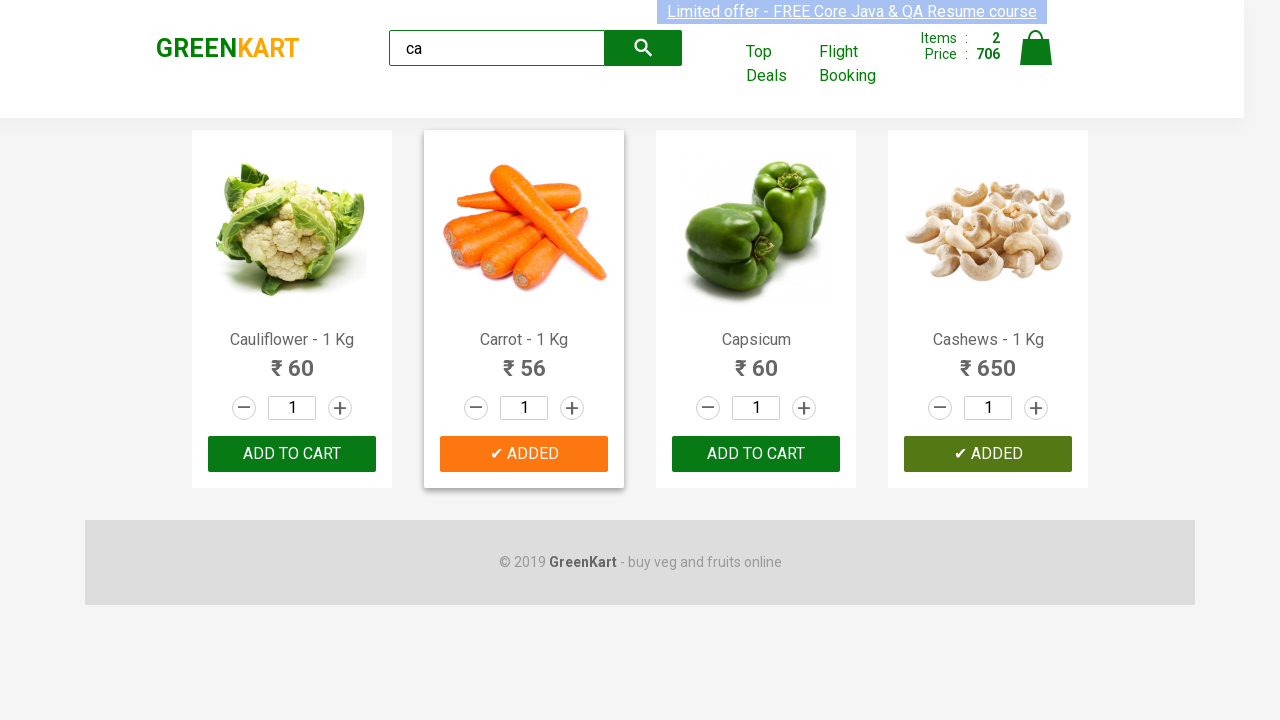

Clicked cart icon to view cart contents at (1036, 48) on .cart-icon > img
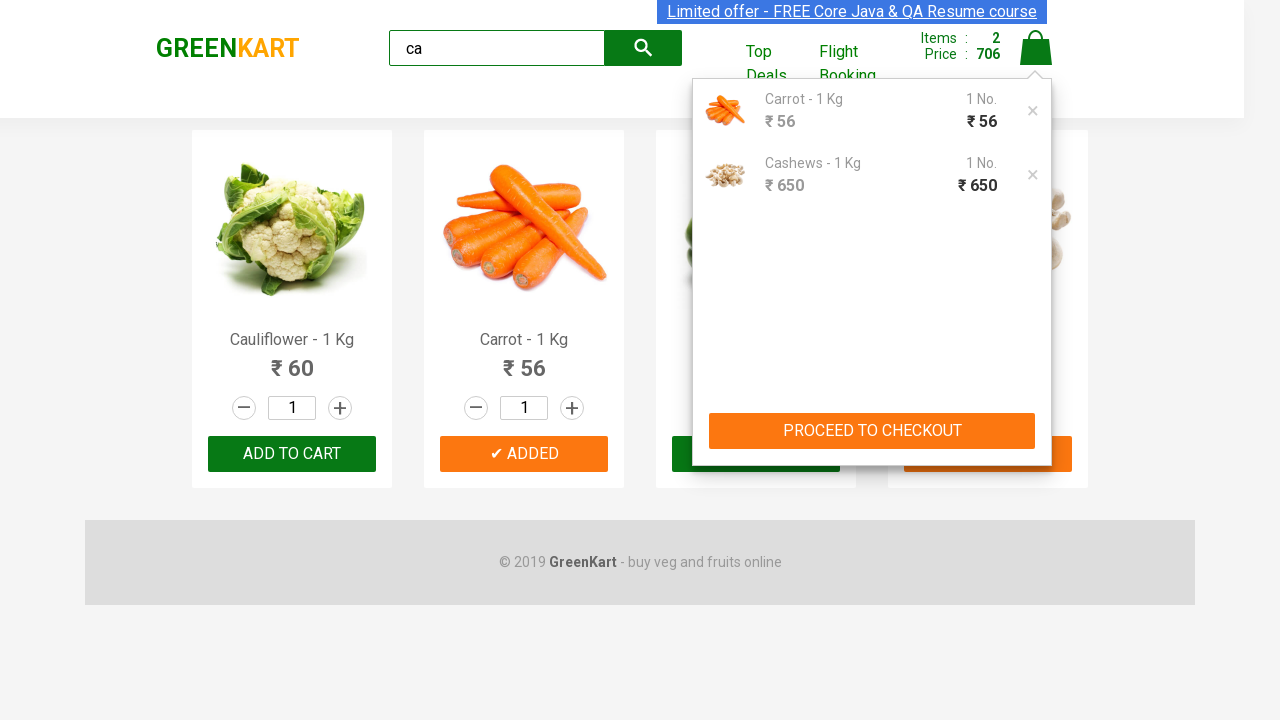

Clicked PROCEED TO CHECKOUT button to start checkout process at (872, 431) on internal:text="PROCEED TO CHECKOUT"i
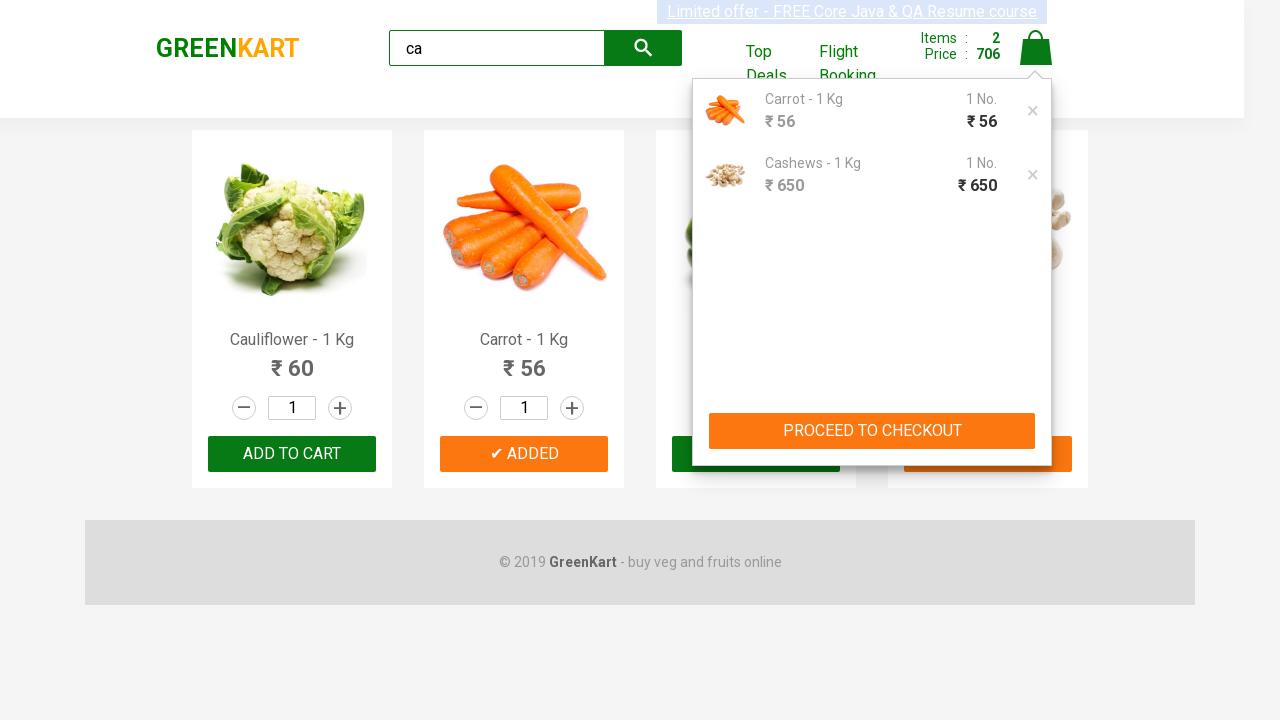

Clicked Place Order button to complete the purchase at (1036, 491) on internal:text="Place Order"i
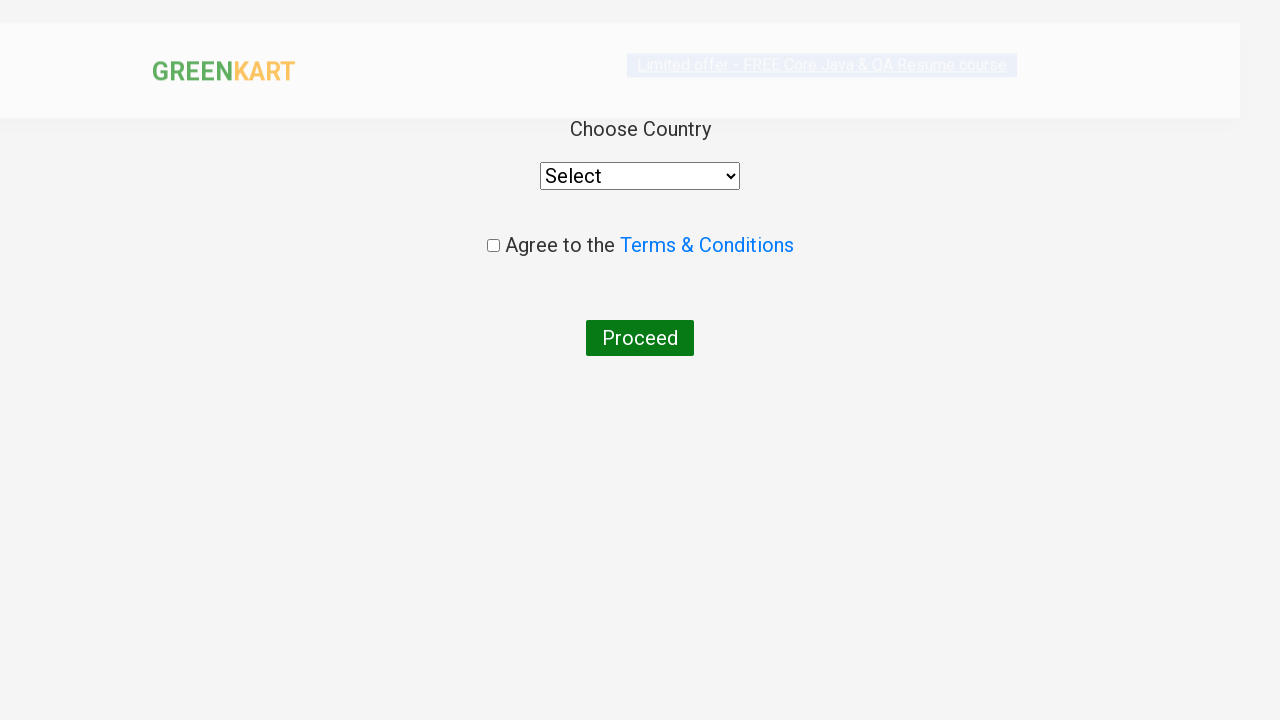

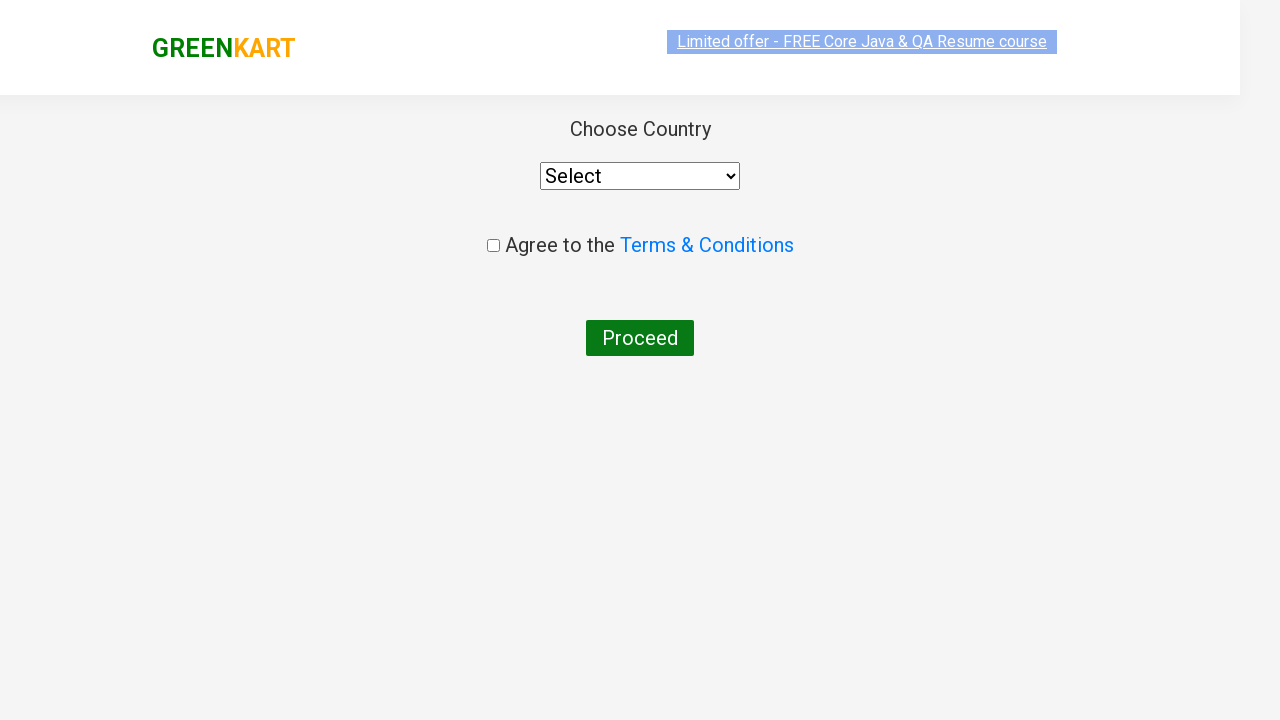